Tests right-click (context click) functionality by right-clicking a button element

Starting URL: https://demoqa.com/buttons

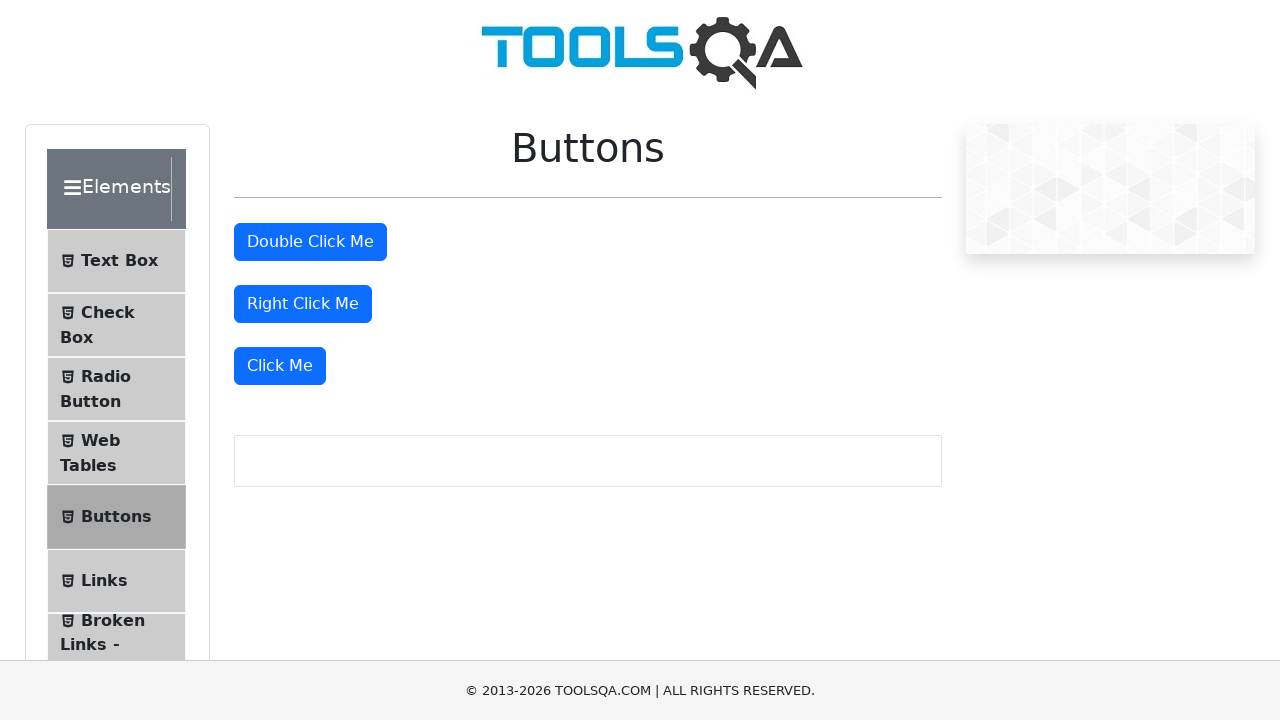

Right-clicked the right click button at (303, 304) on #rightClickBtn
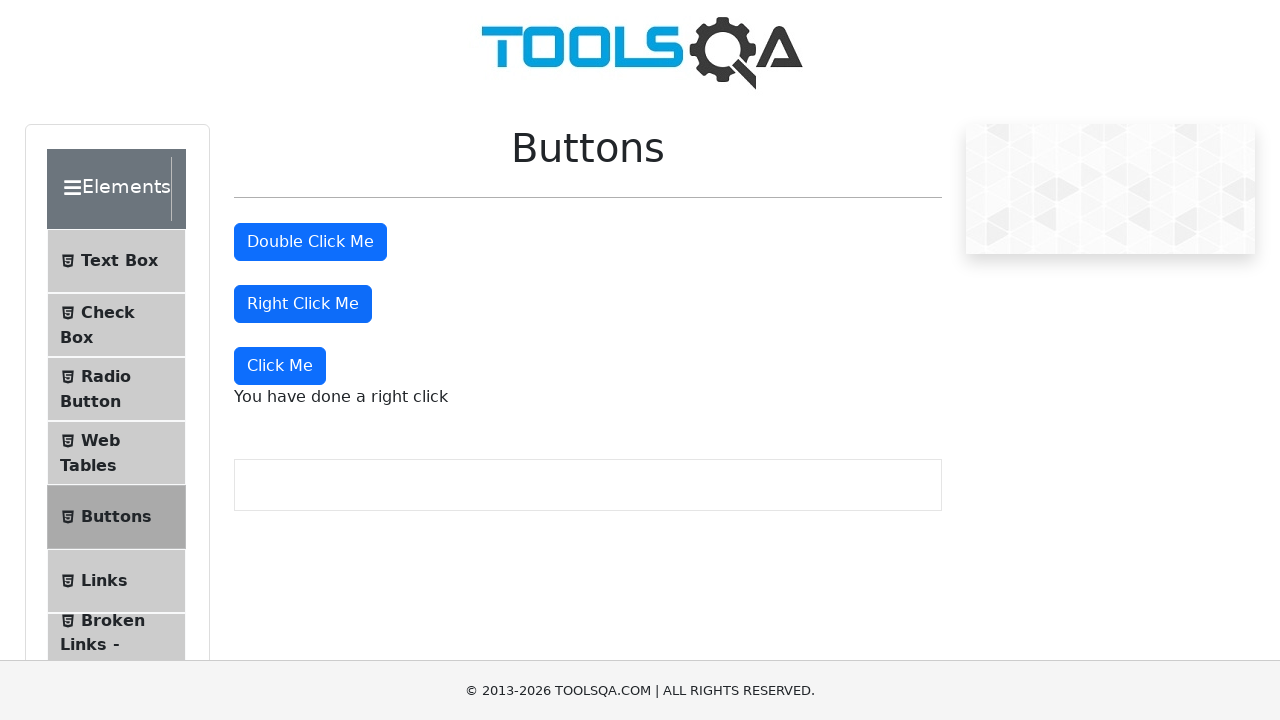

Right-click context menu message appeared
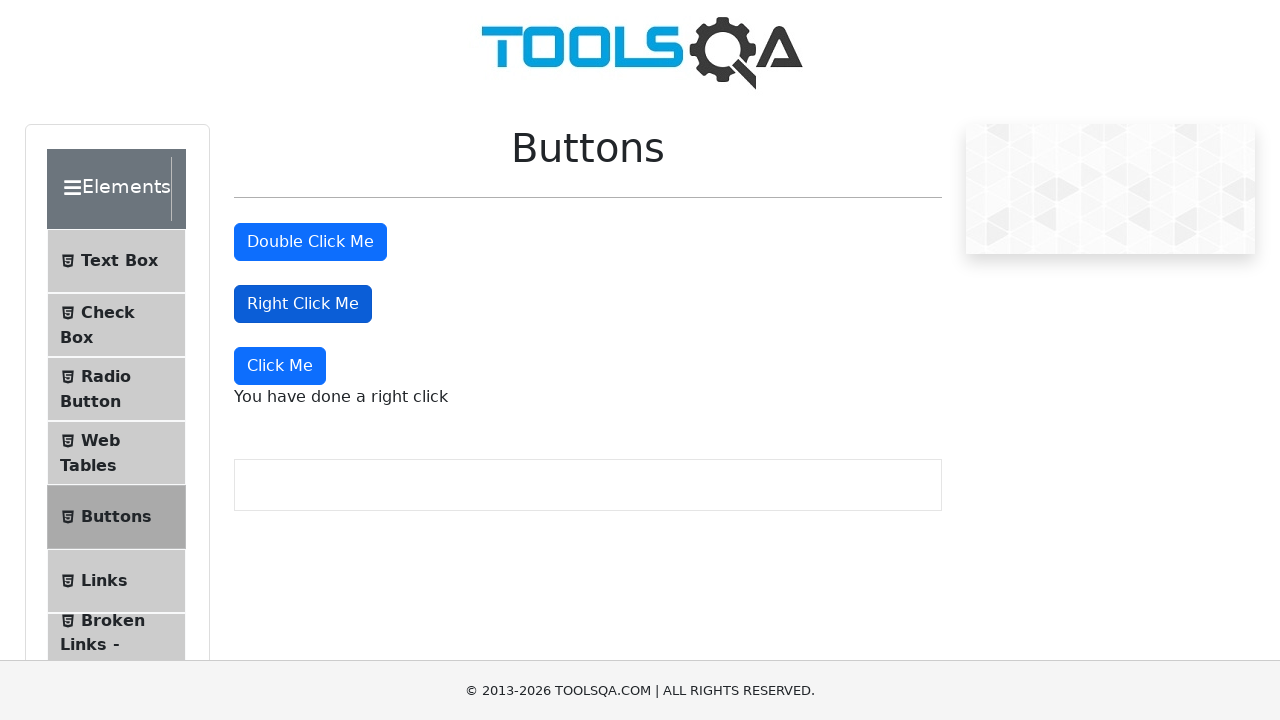

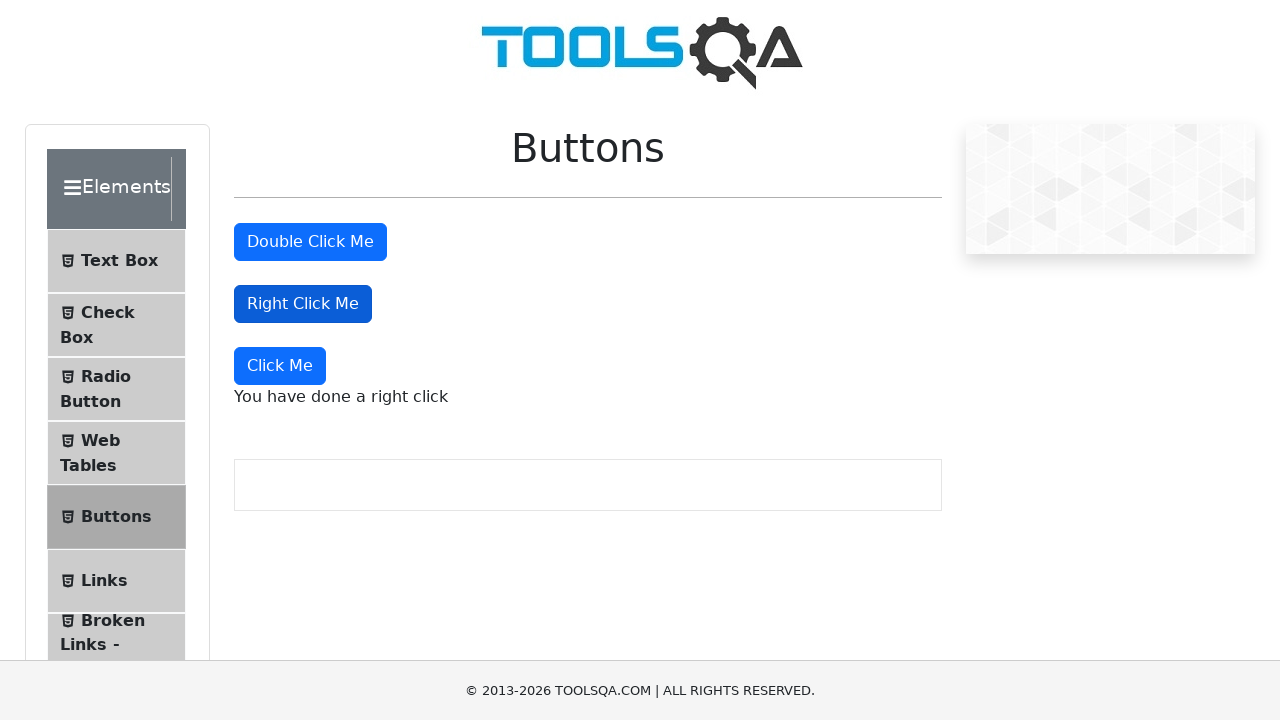